Navigates to the Dynamic ID page and clicks a button that has a dynamically generated ID

Starting URL: http://uitestingplayground.com/

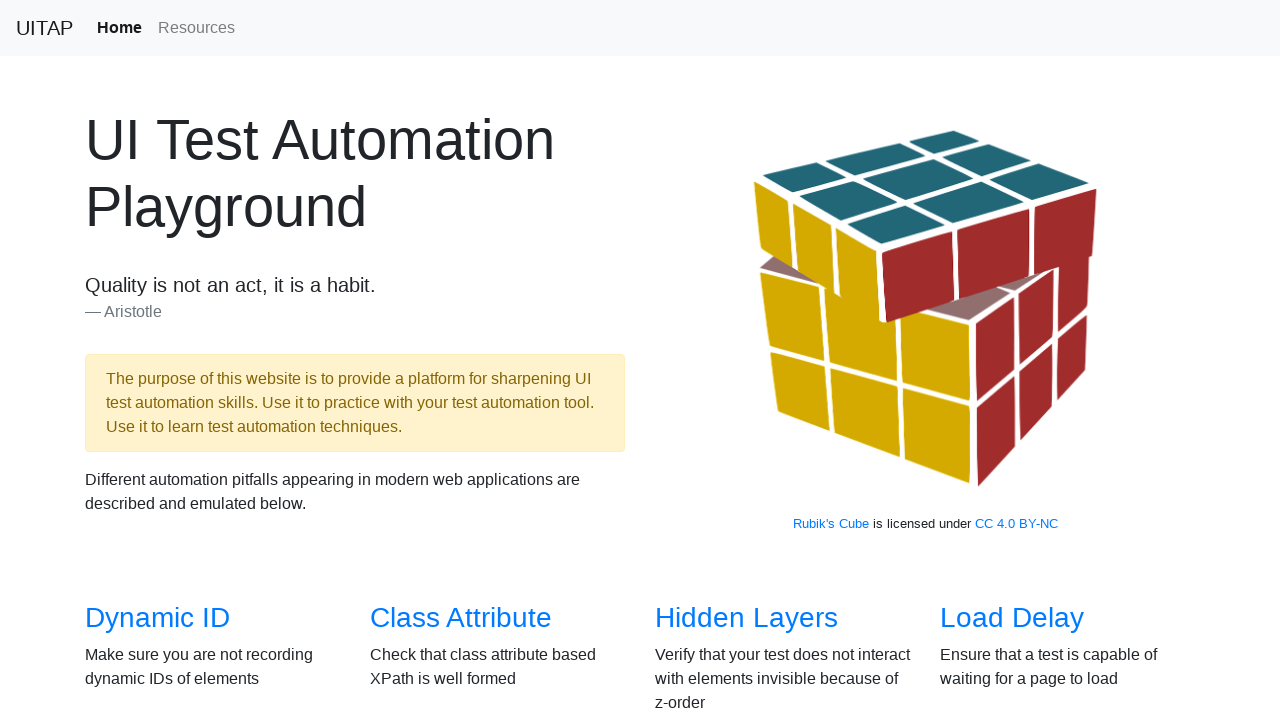

Clicked Dynamic ID link from home page at (158, 618) on a[href='/dynamicid']
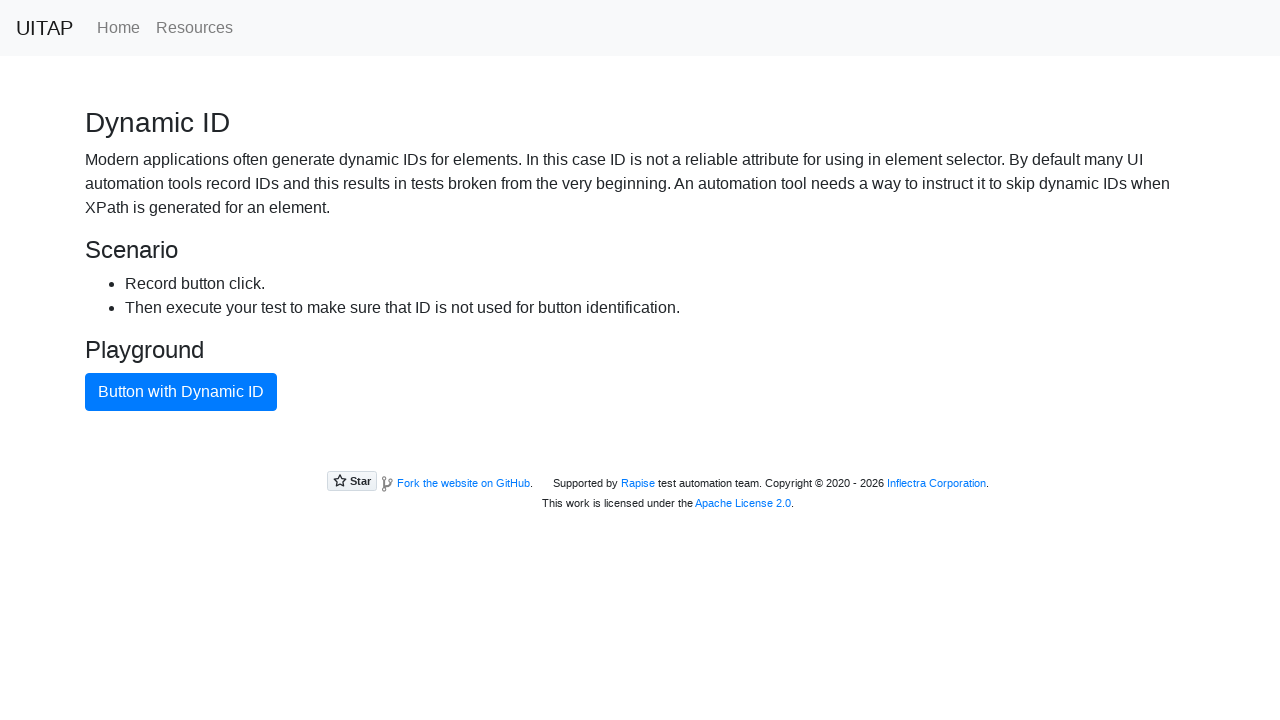

Clicked button with dynamic ID using text selector at (181, 392) on button:has-text('Button with Dynamic ID')
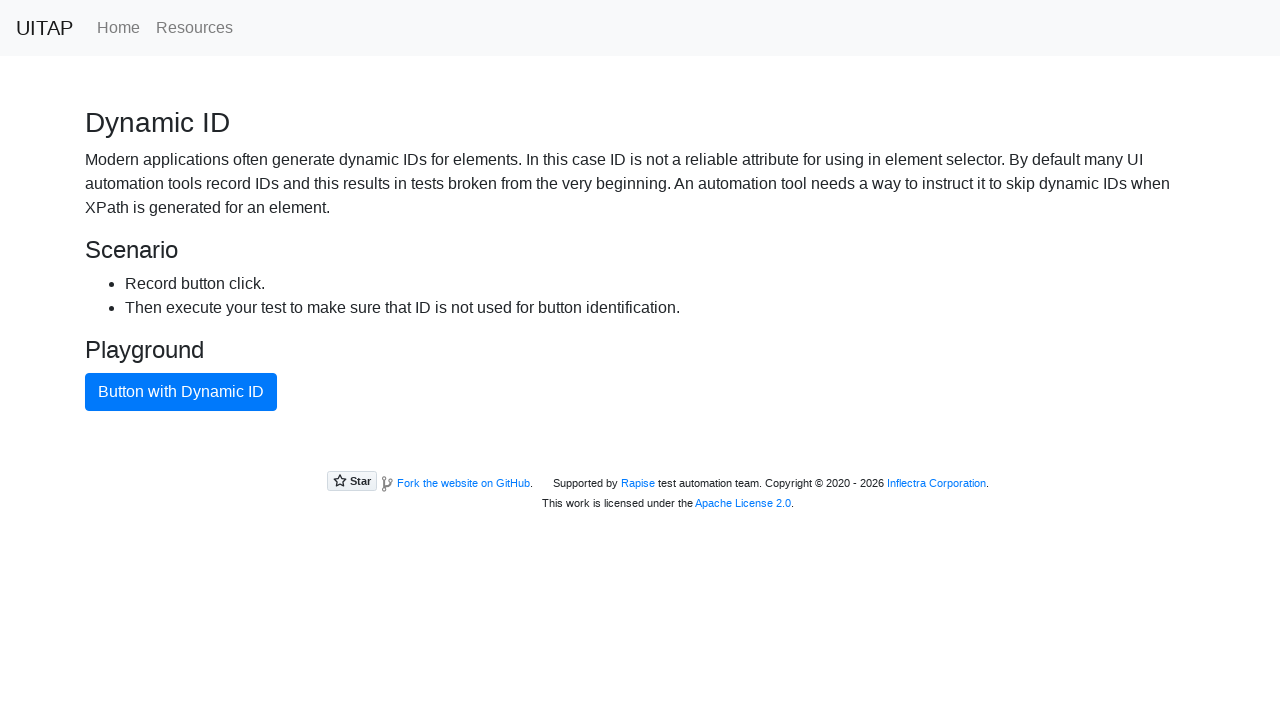

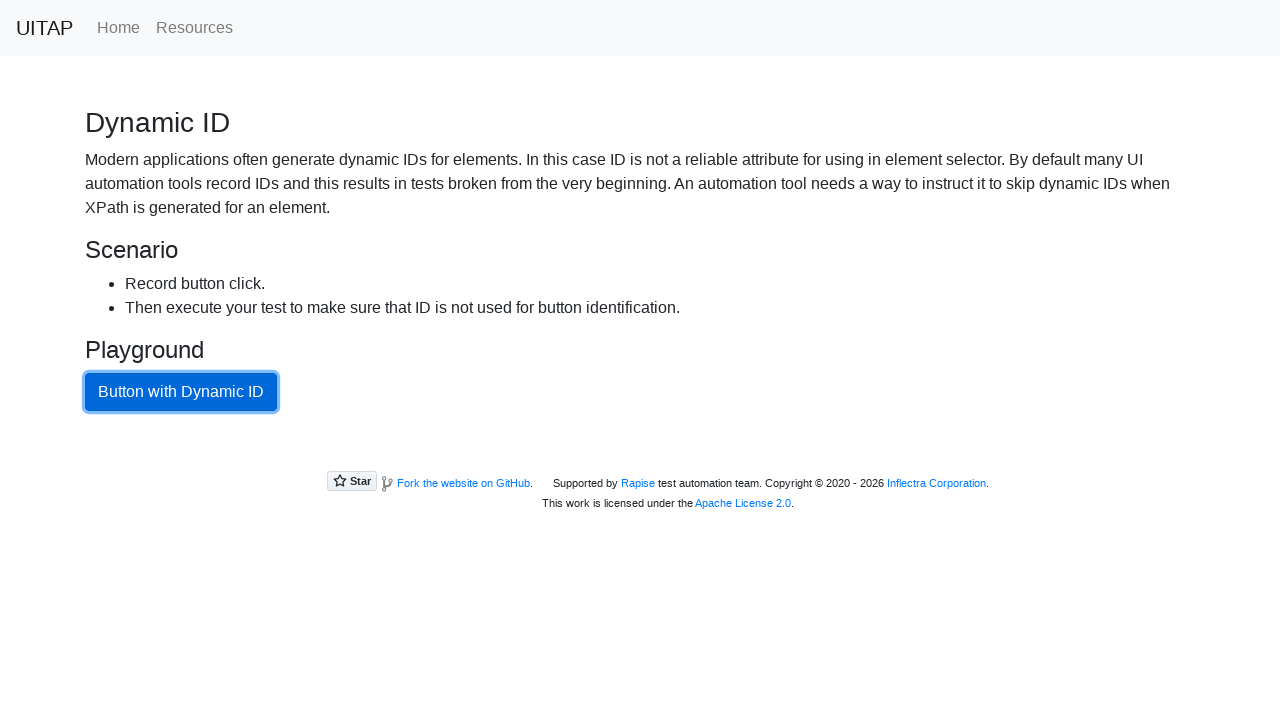